Tests dynamic element loading by clicking an "adder" button and verifying that a dynamically added box element appears on the page.

Starting URL: https://www.selenium.dev/selenium/web/dynamic.html

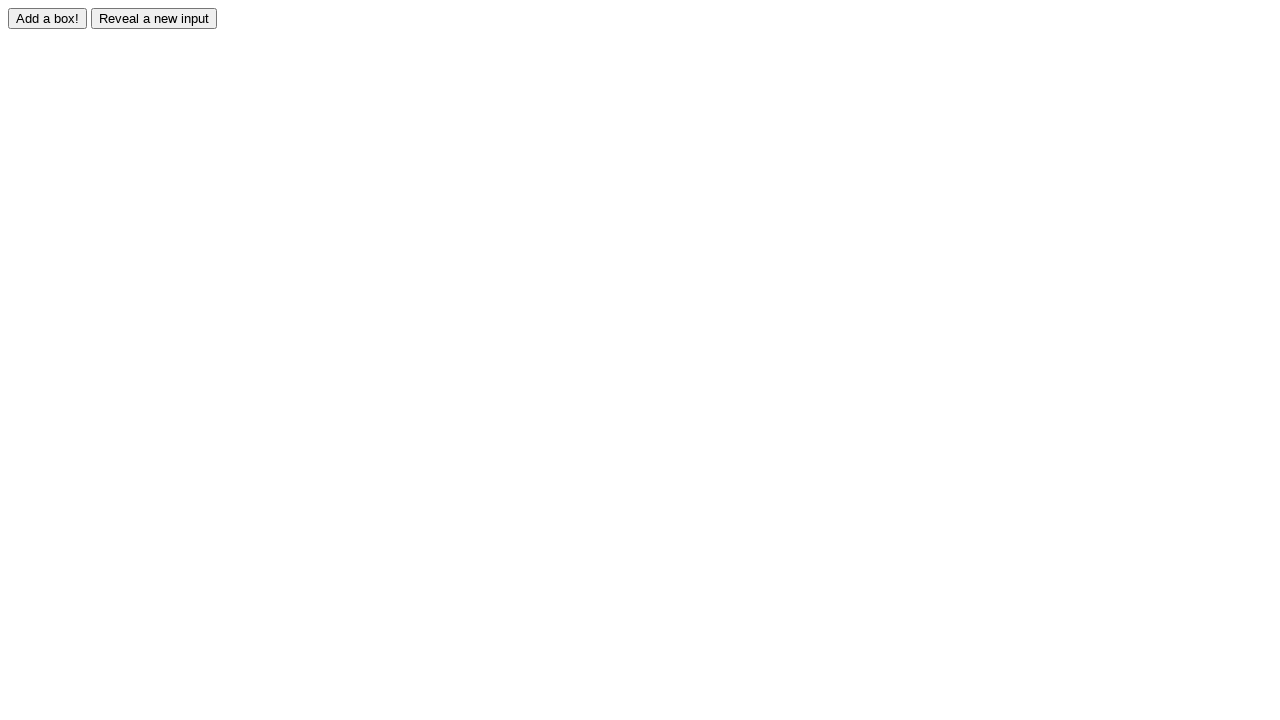

Navigated to dynamic element loading test page
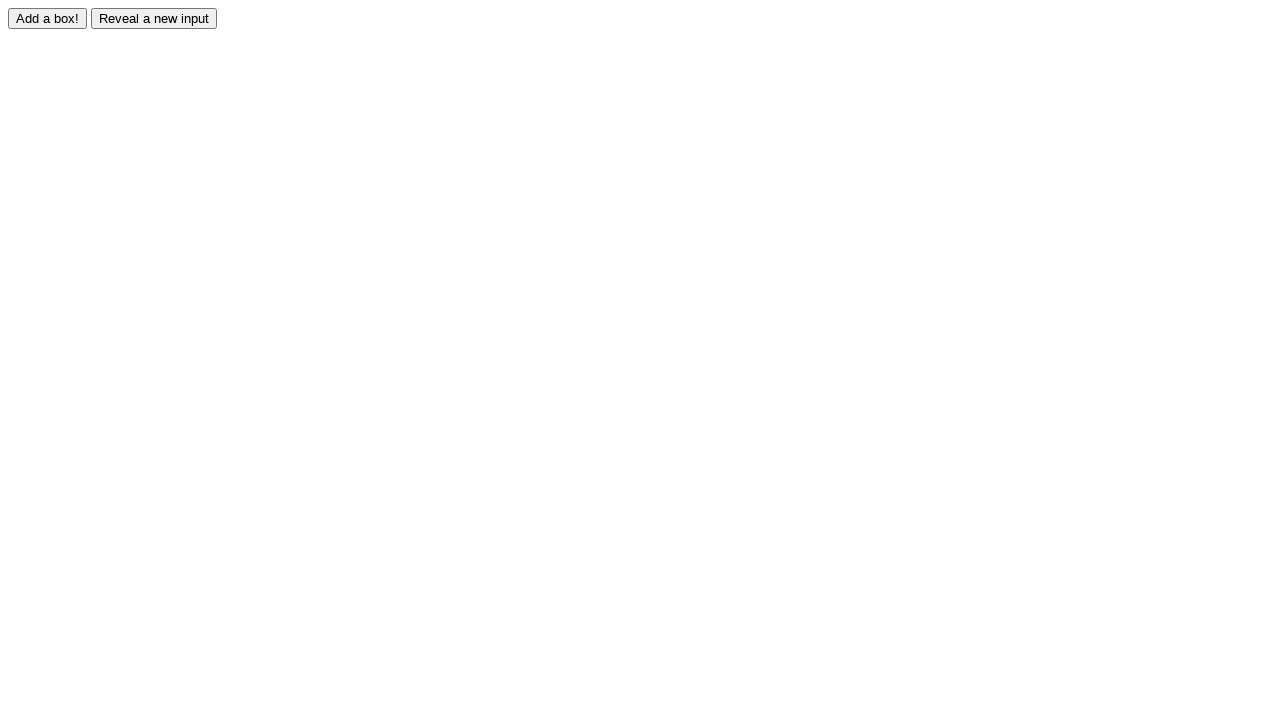

Clicked the adder button to trigger dynamic element creation at (48, 18) on #adder
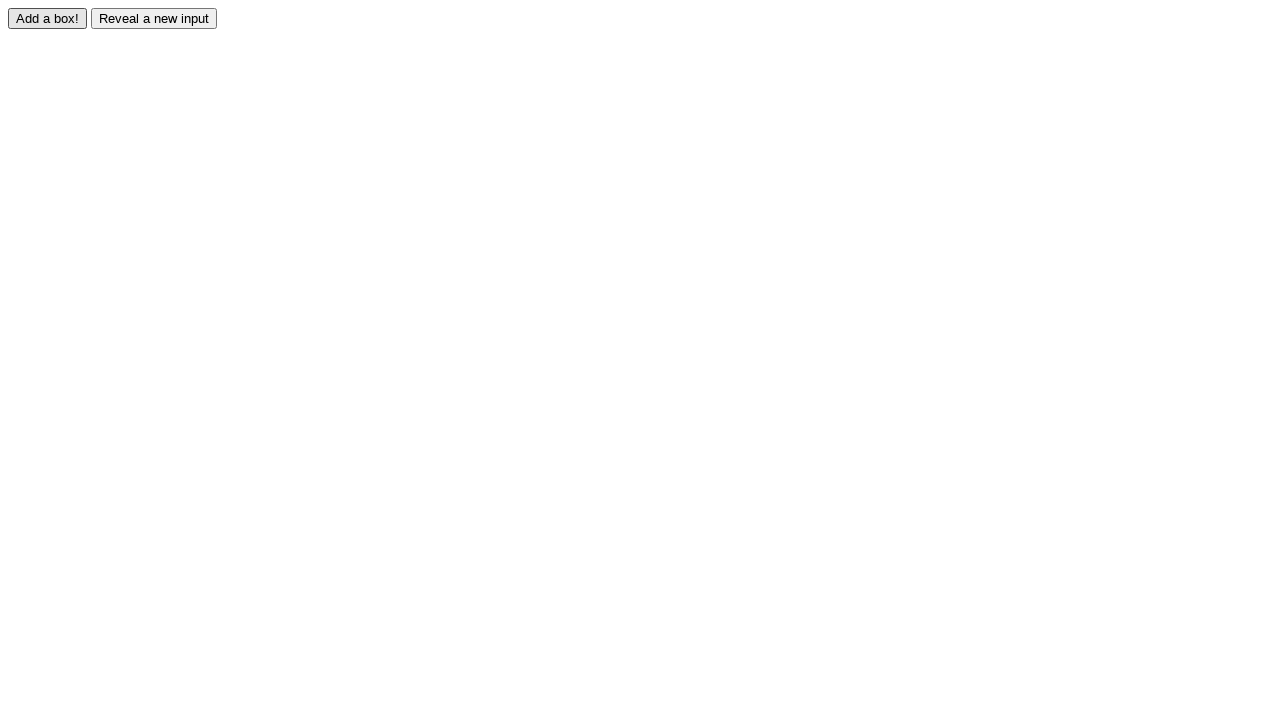

Dynamically added box element appeared on the page
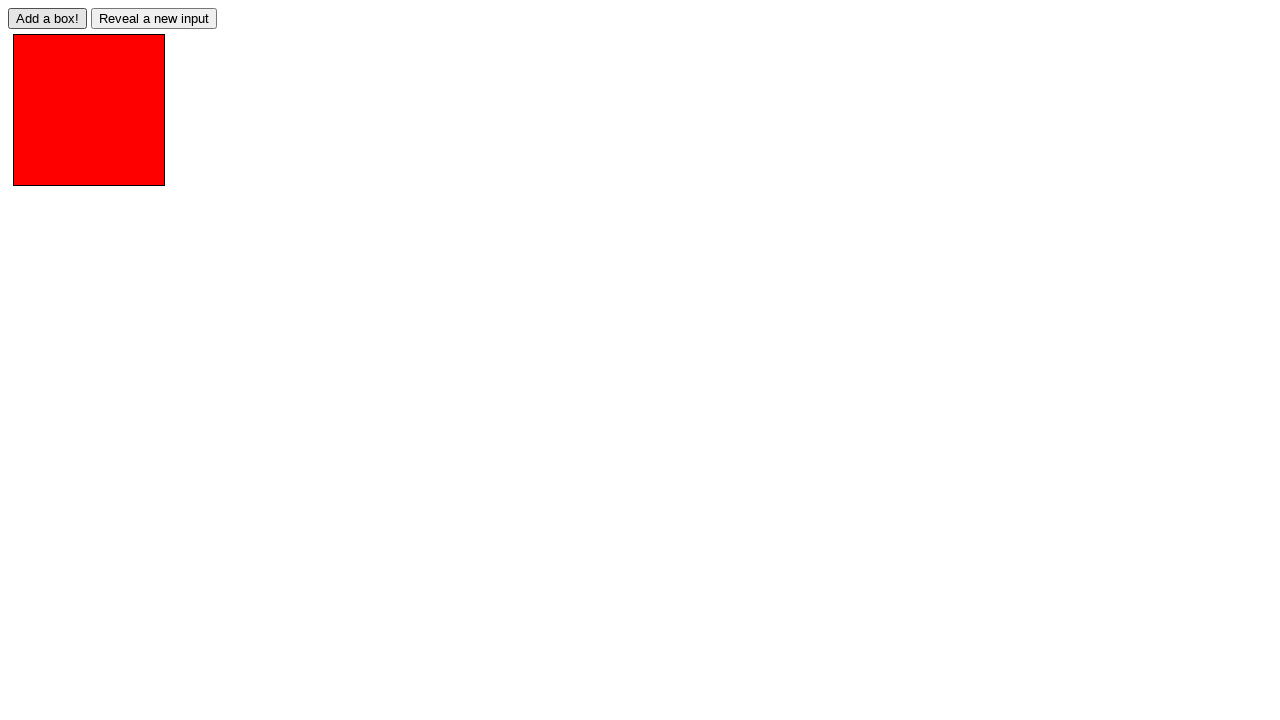

Verified that the red box element is visible
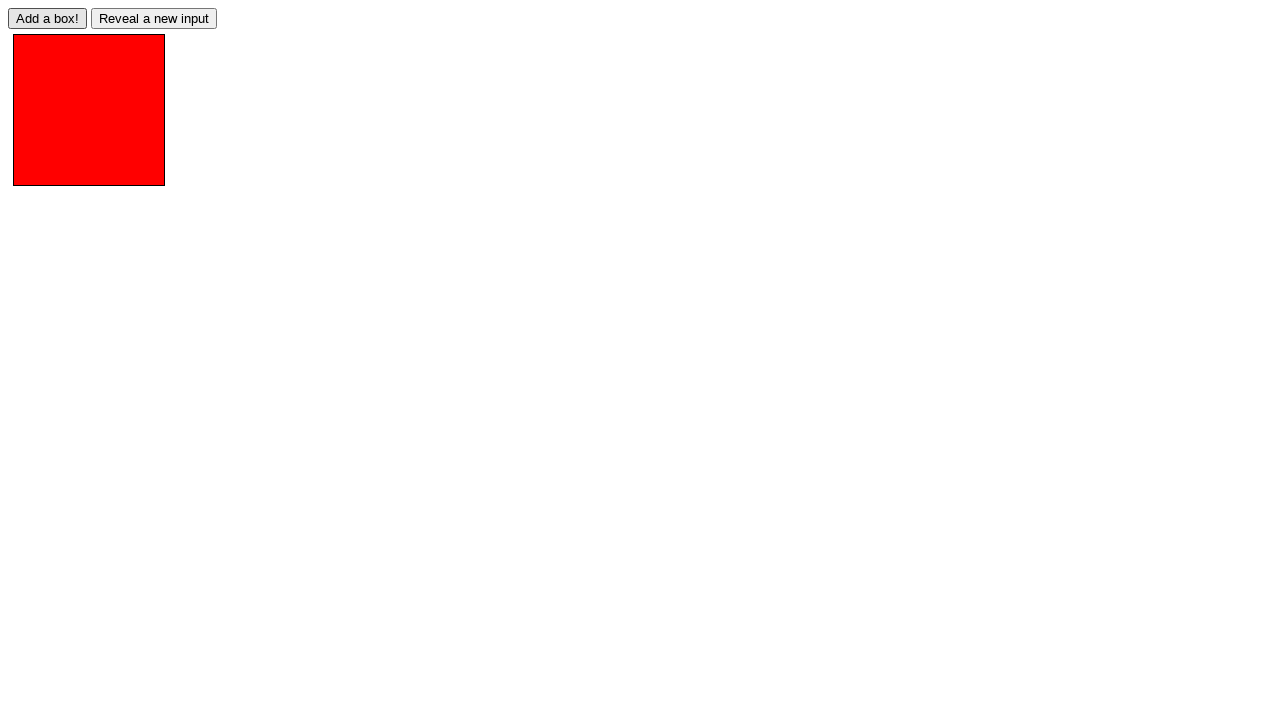

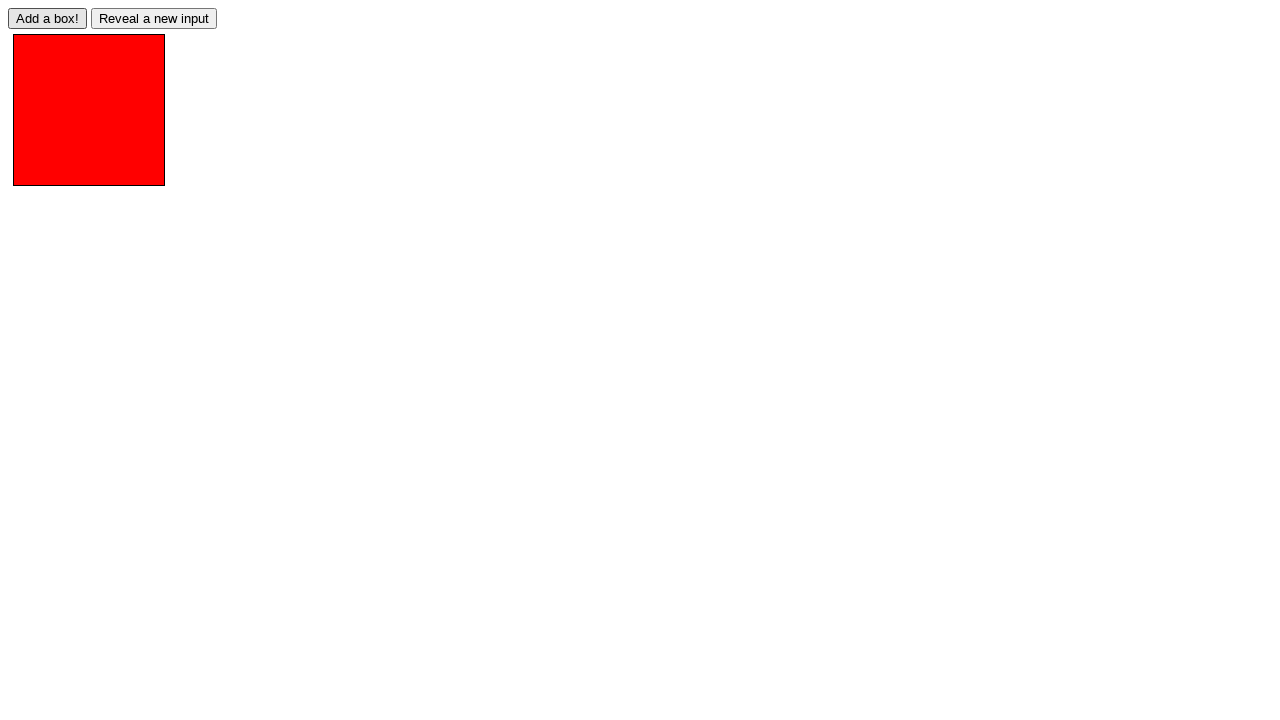